Tests checkout form submission on Bootstrap's checkout example page by filling out shipping information (name, address, email) and payment details (credit card info), then submitting the form.

Starting URL: https://getbootstrap.com/docs/4.0/examples/checkout/

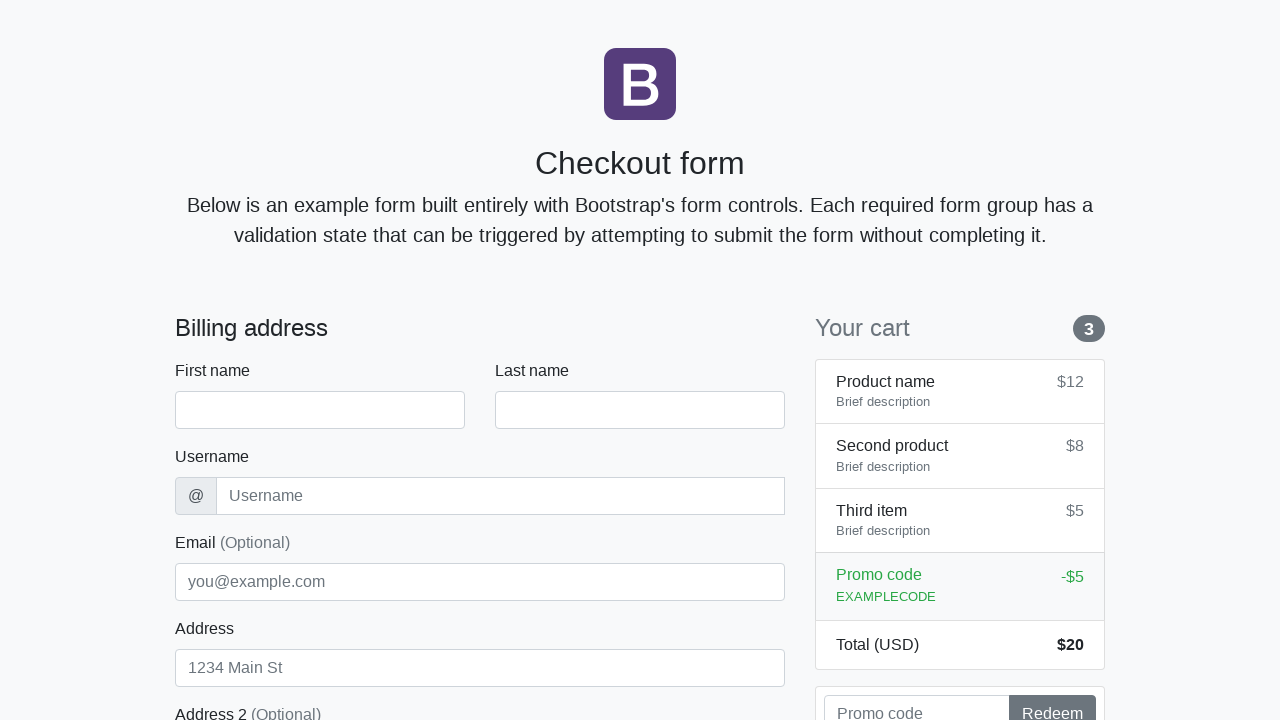

Waited for checkout form to load
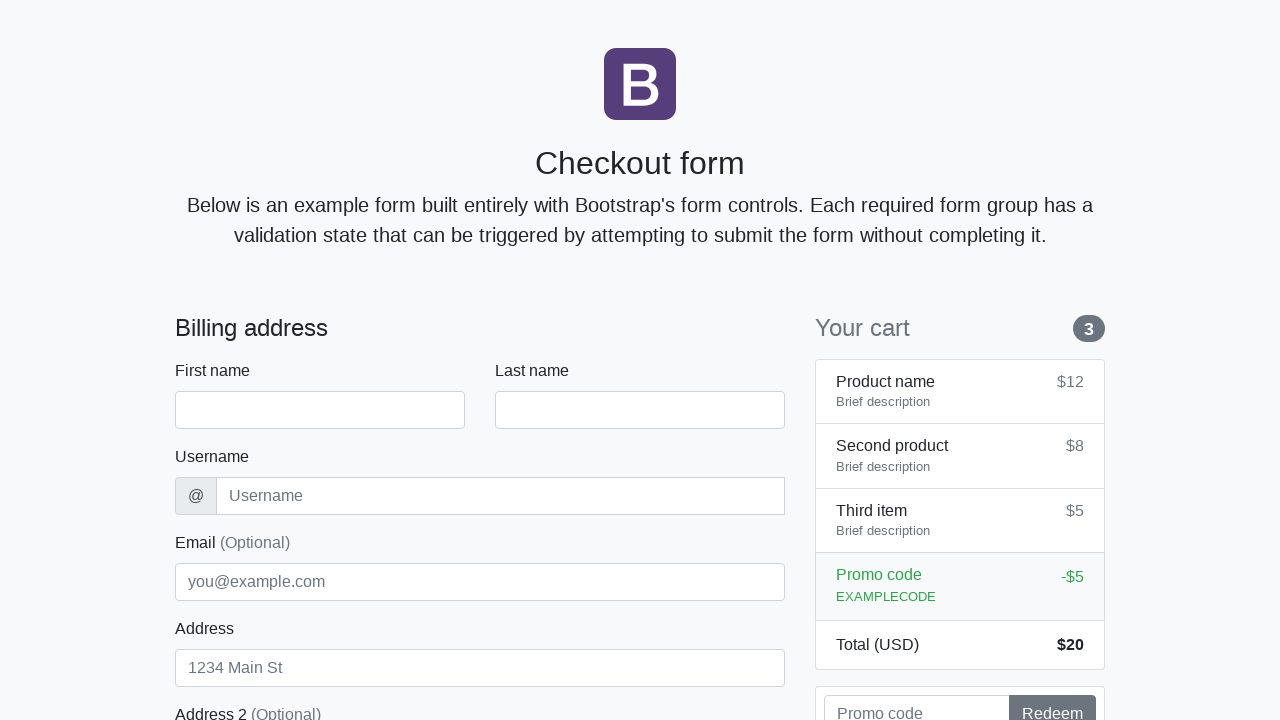

Filled first name field with 'Marcus' on #firstName
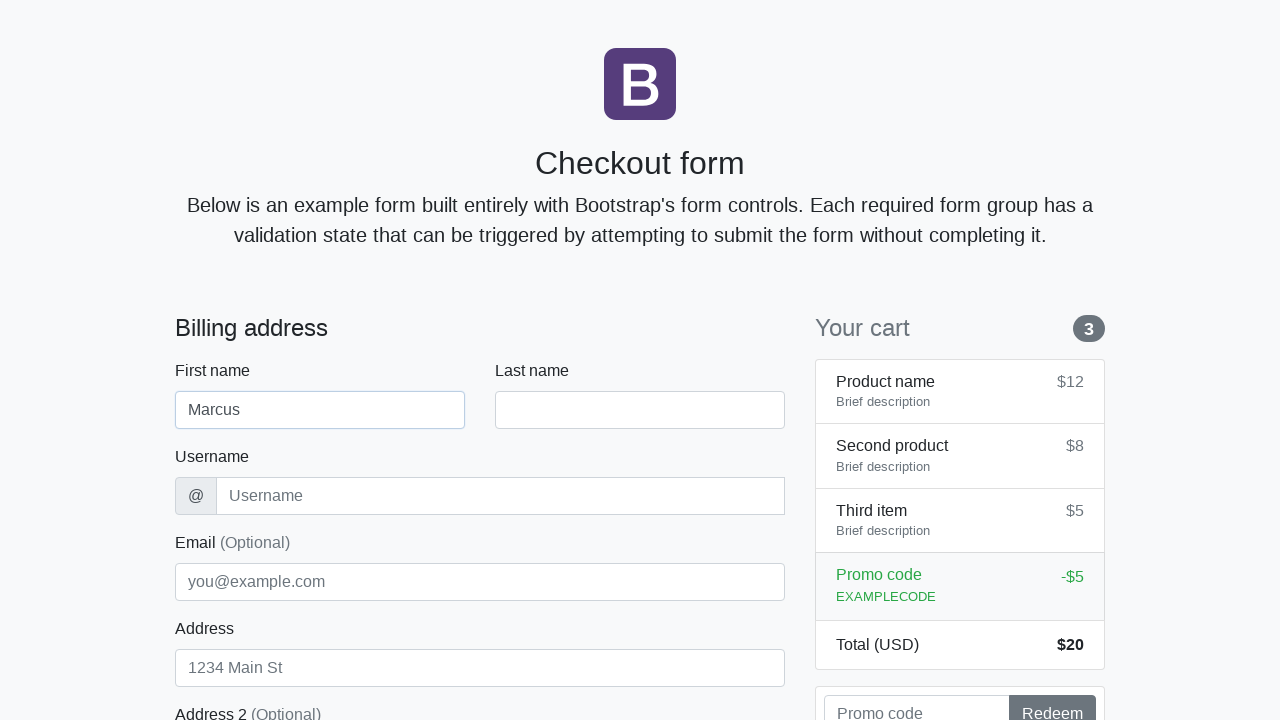

Filled last name field with 'Johnson' on #lastName
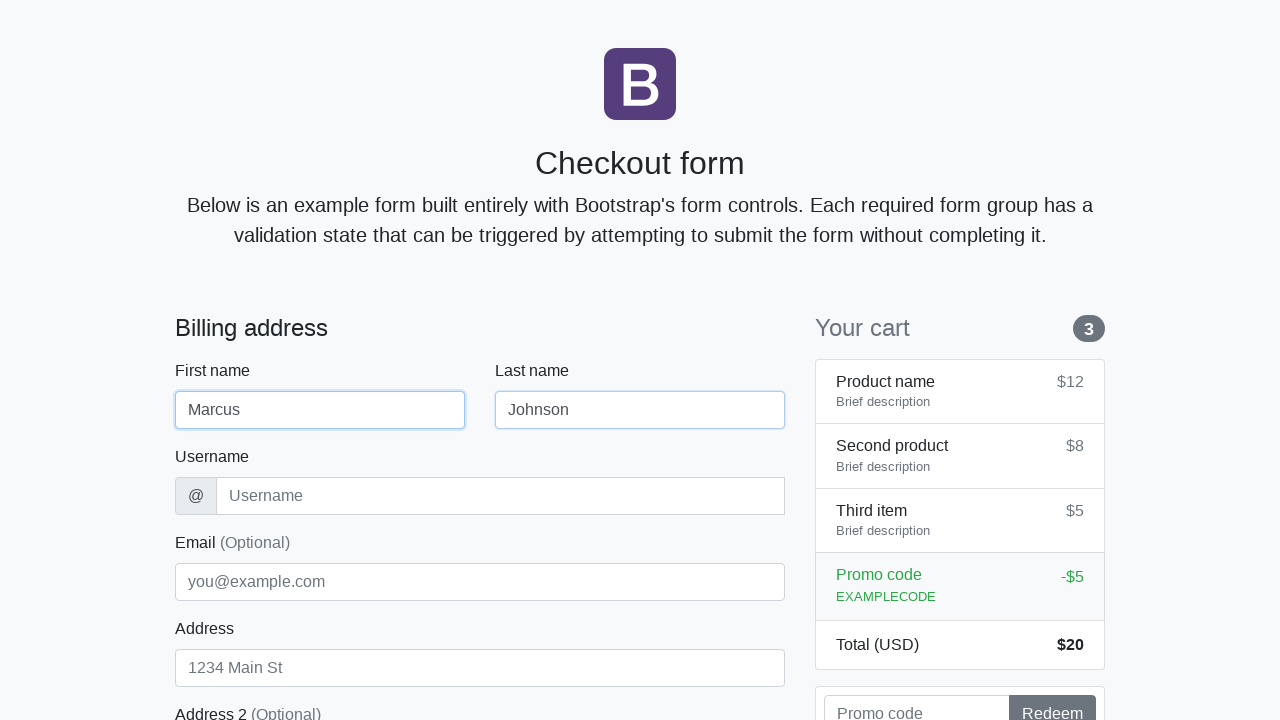

Filled username field with 'marcusjohnson42' on #username
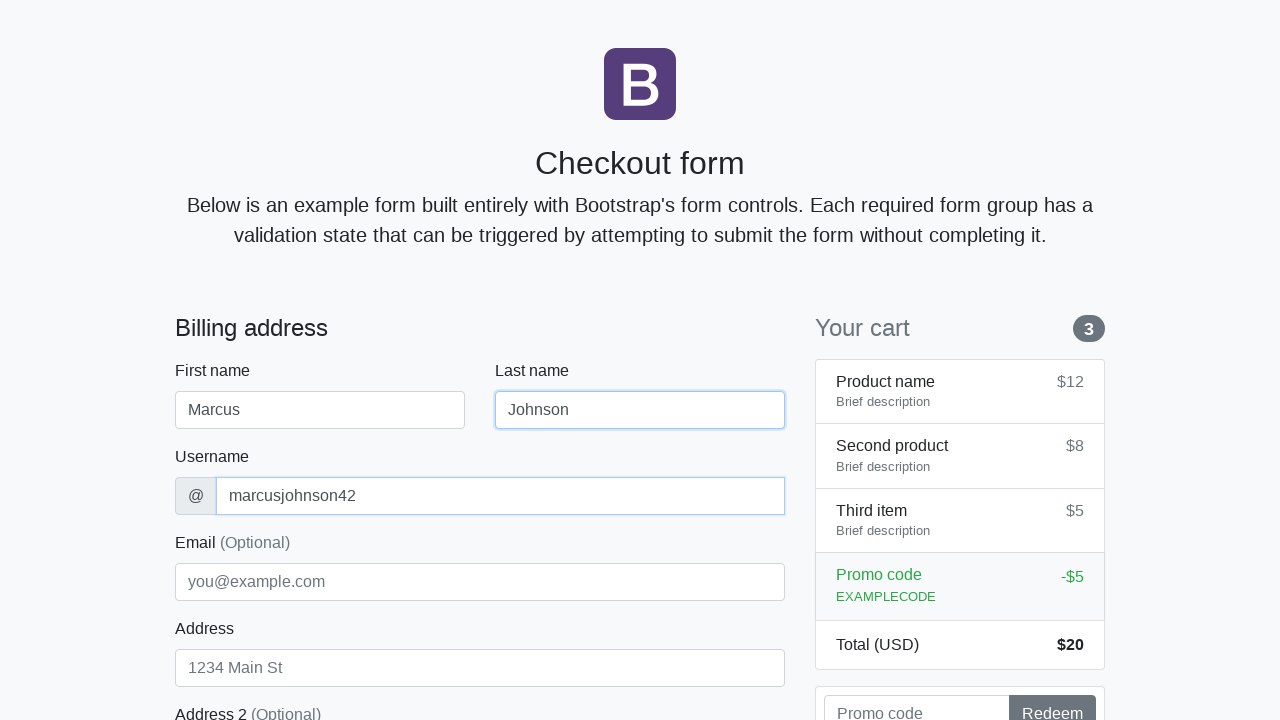

Filled address field with '742 Evergreen Terrace' on #address
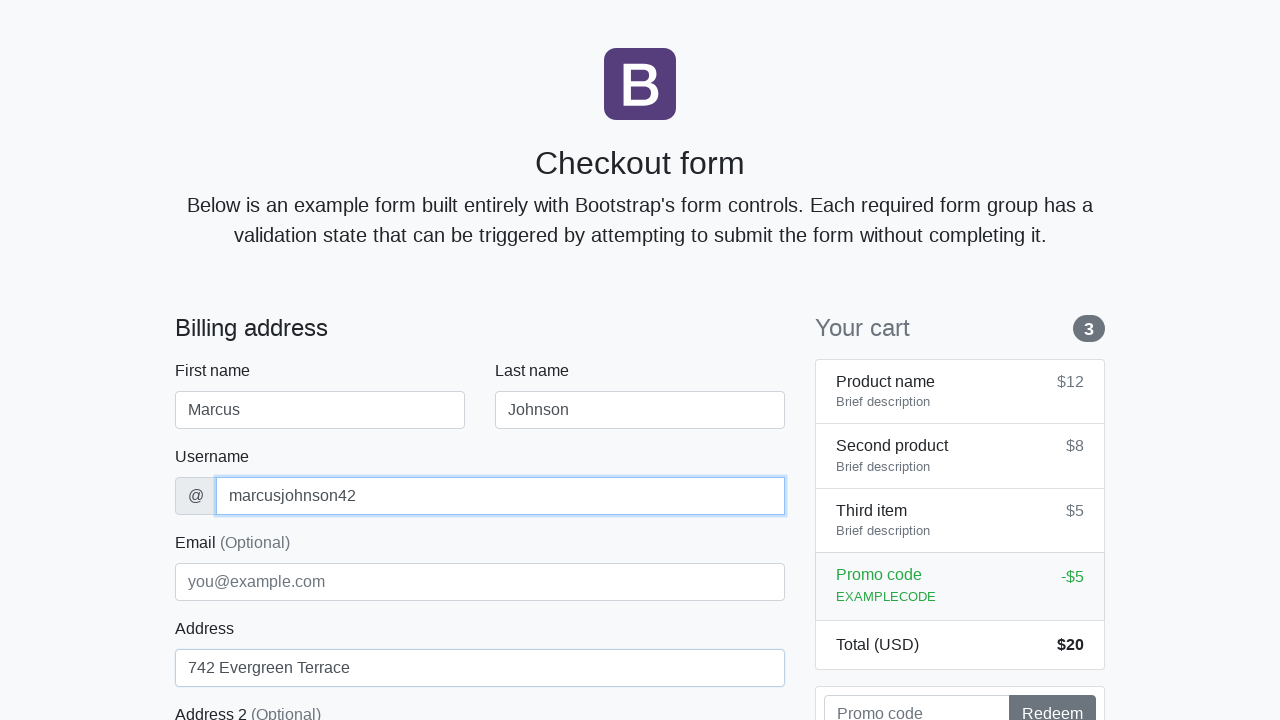

Filled email field with 'marcus.johnson@testmail.com' on #email
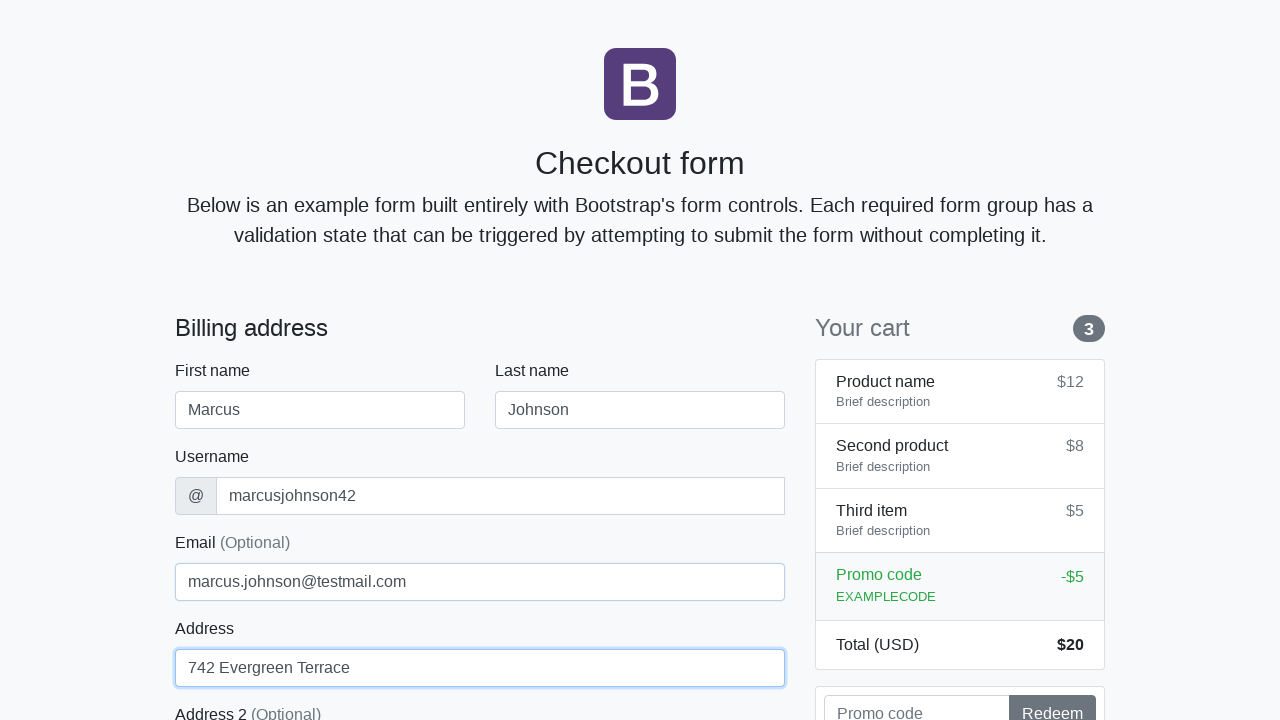

Selected 'United States' from country dropdown on #country
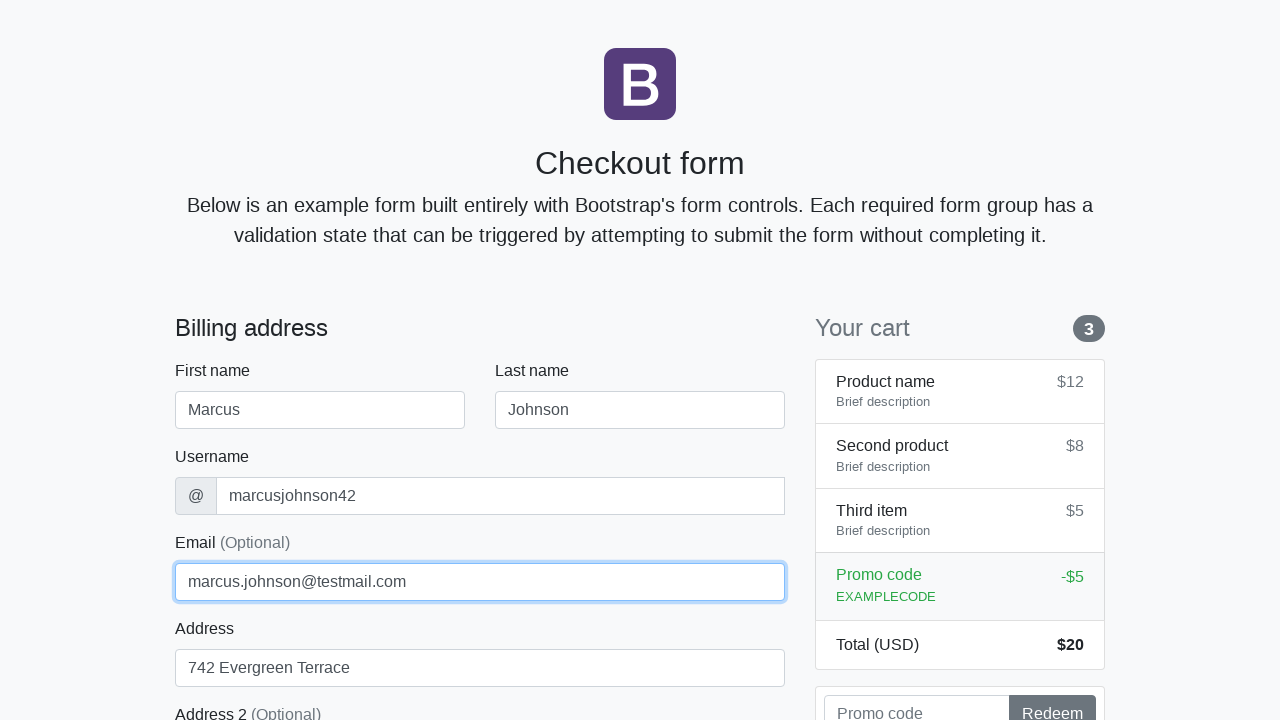

Selected 'California' from state dropdown on #state
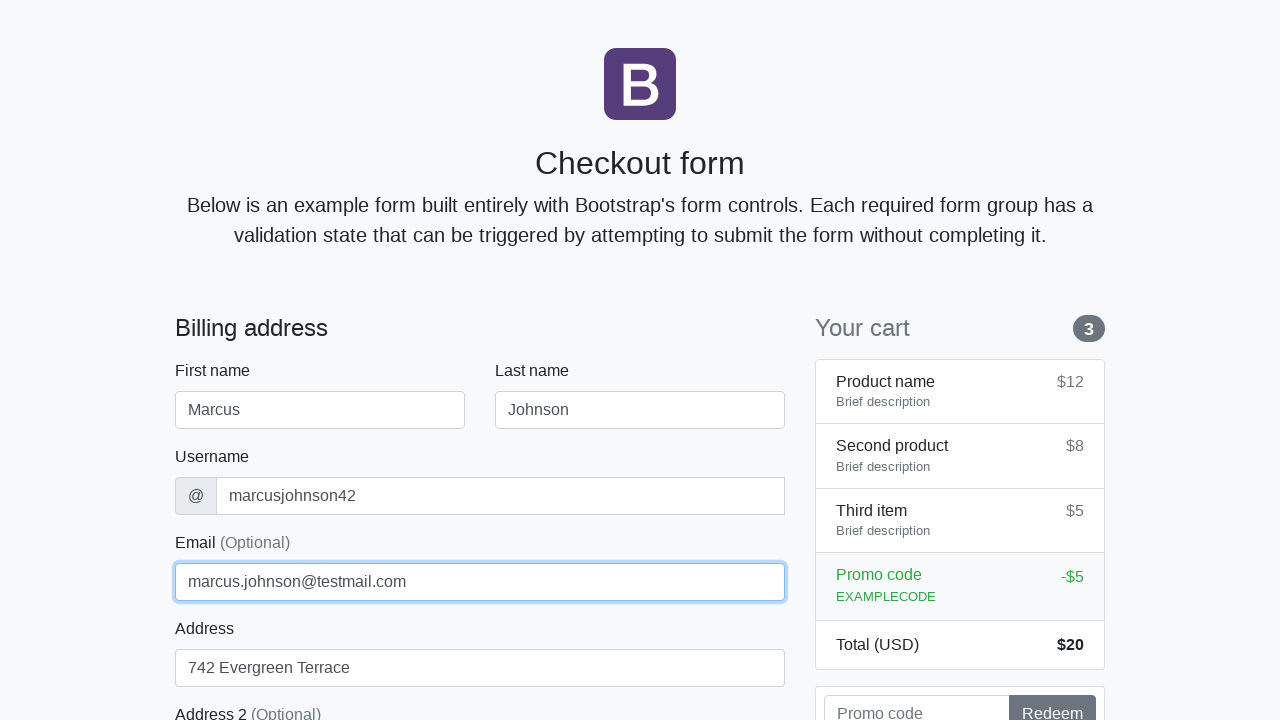

Filled zip code field with '90210' on #zip
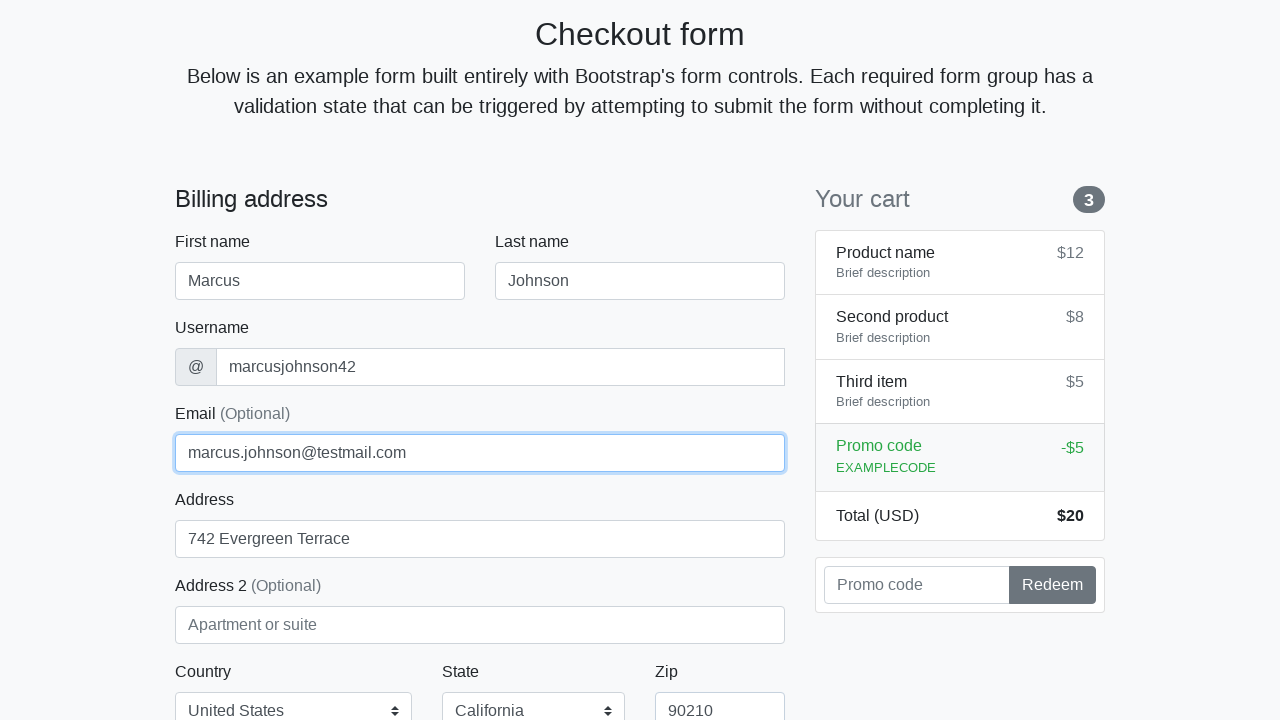

Filled credit card name field with 'Marcus Johnson' on #cc-name
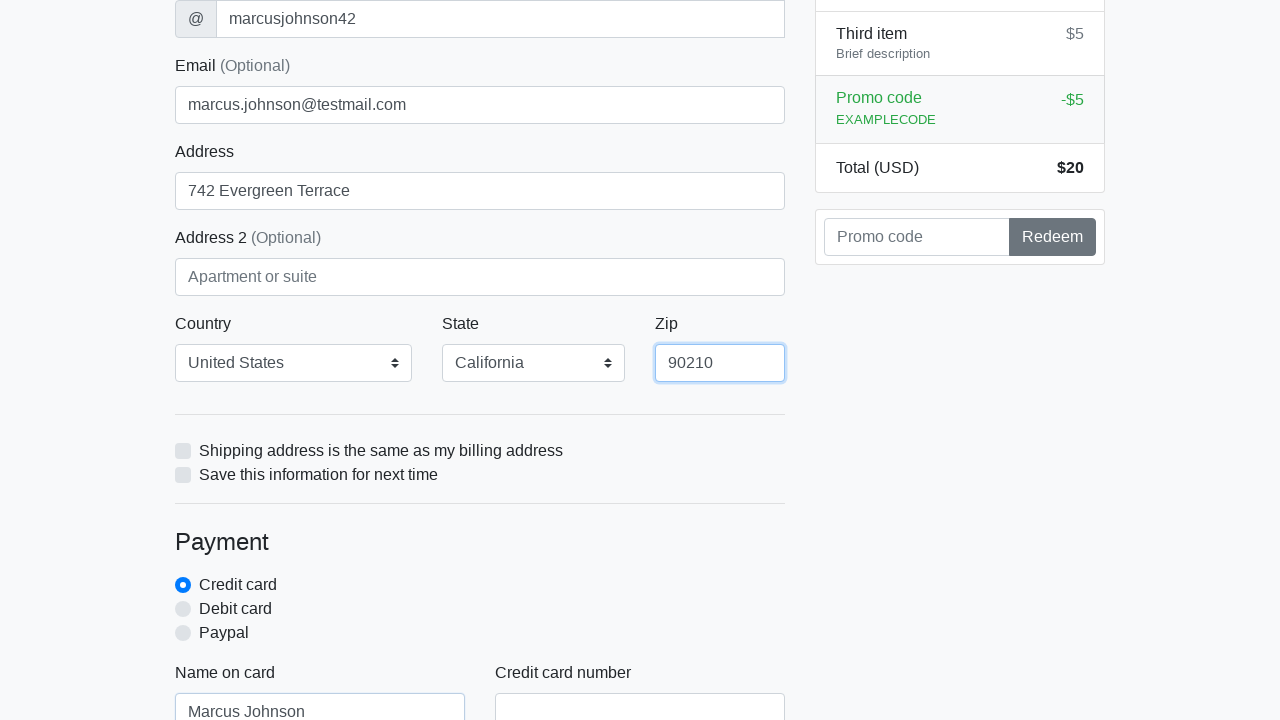

Filled credit card number field on #cc-number
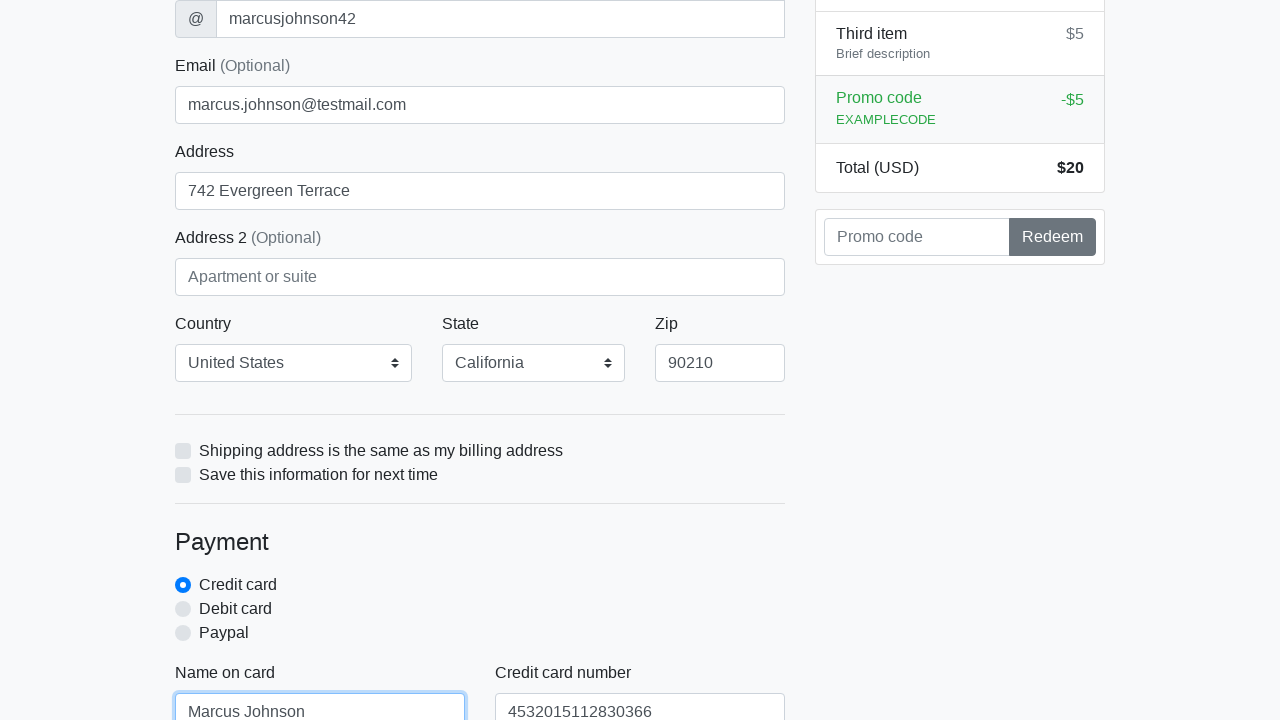

Filled credit card expiration field with '12/2025' on #cc-expiration
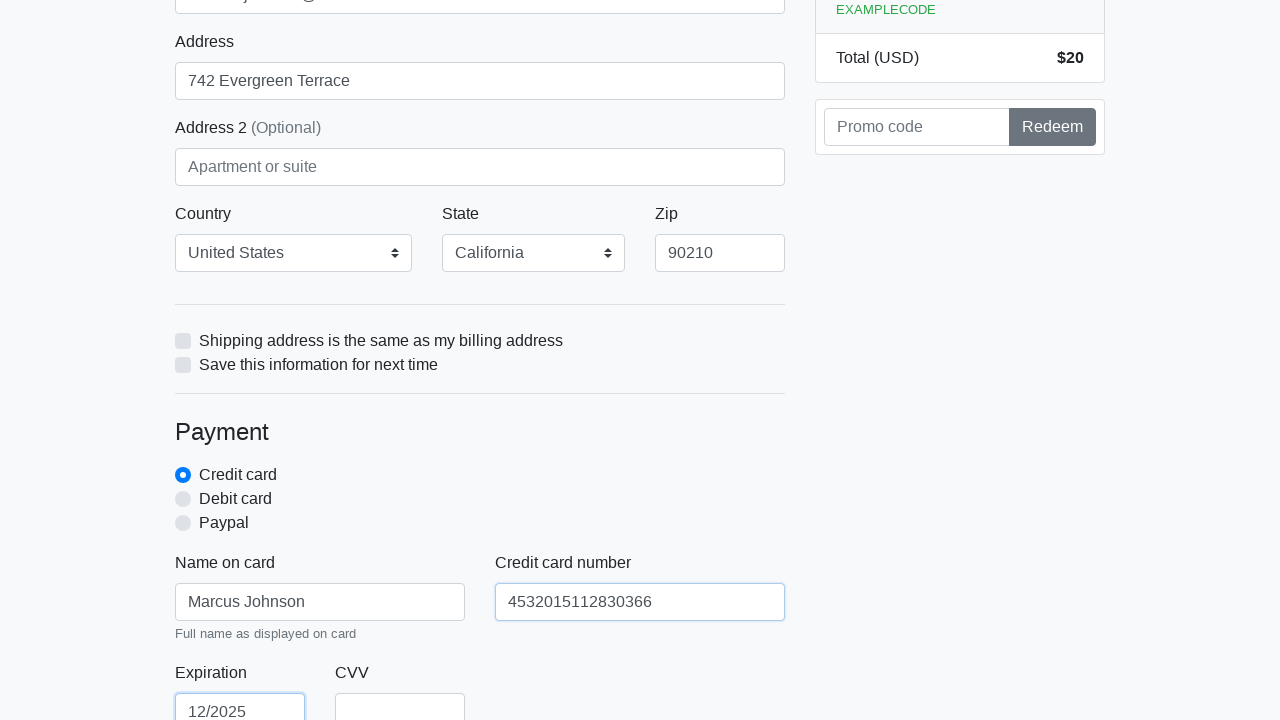

Filled credit card CVV field with '123' on #cc-cvv
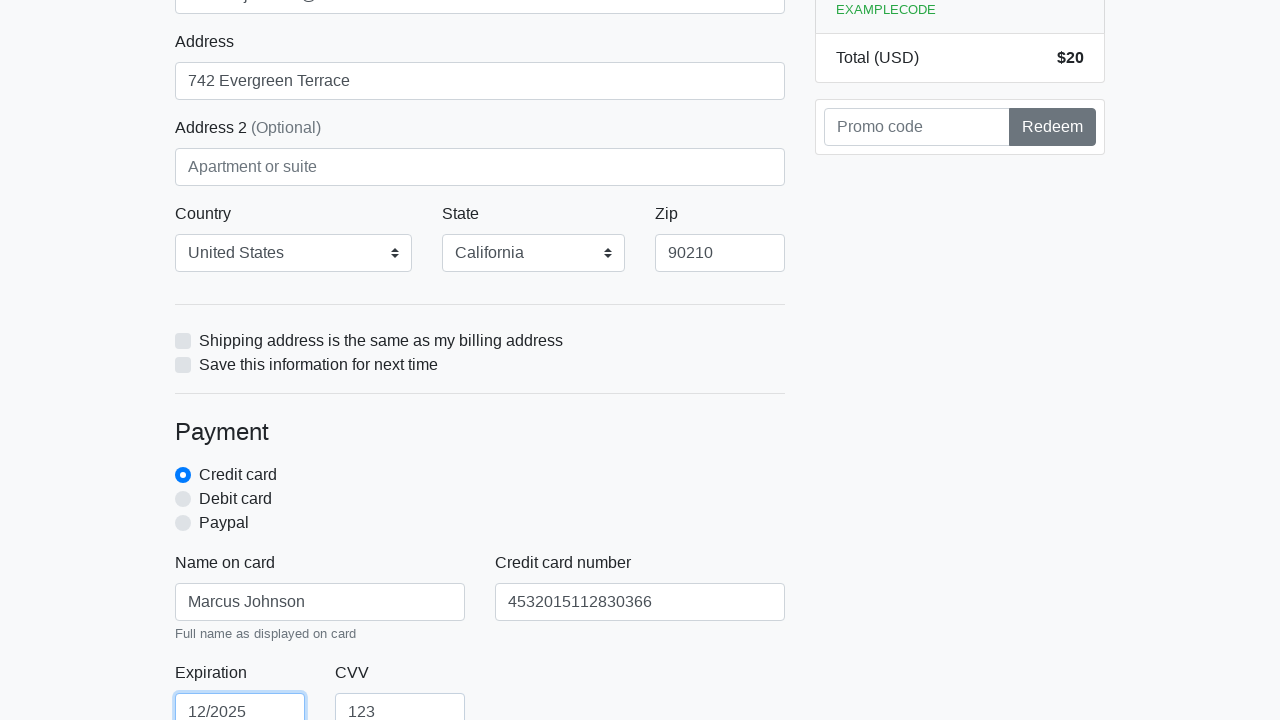

Clicked the form submit button to complete checkout at (480, 500) on xpath=/html/body/div/div[2]/div[2]/form/button
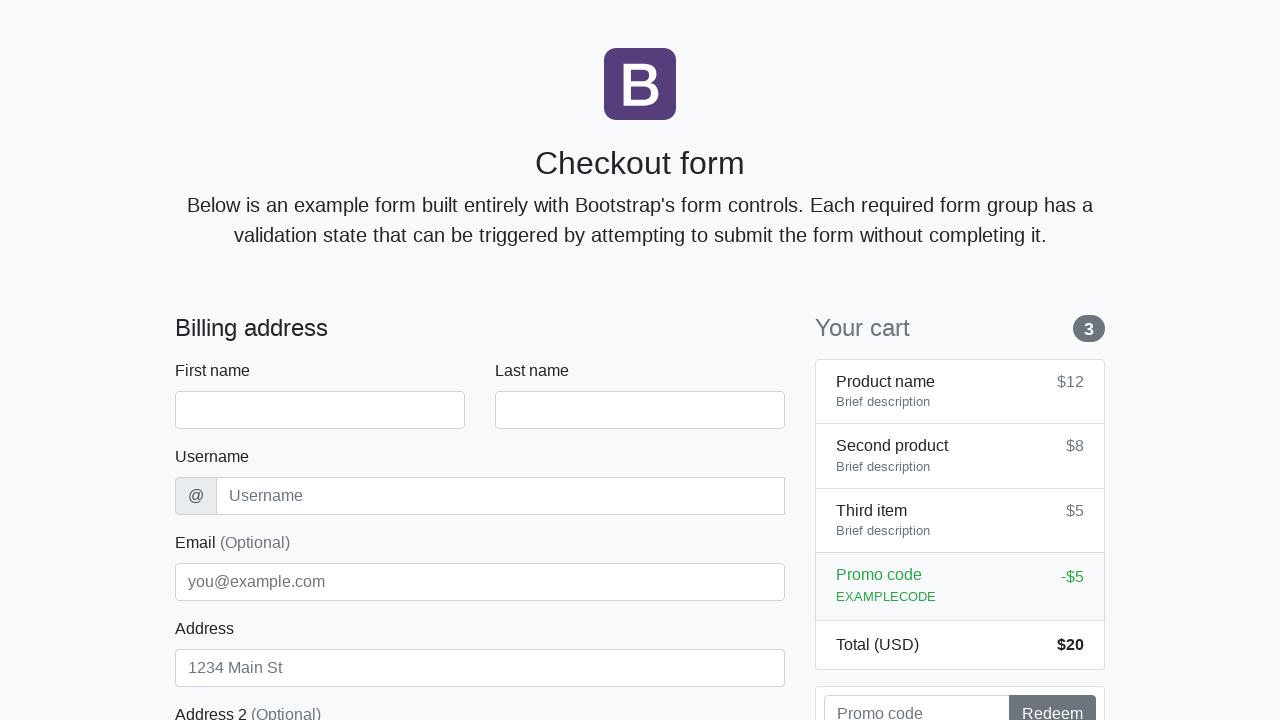

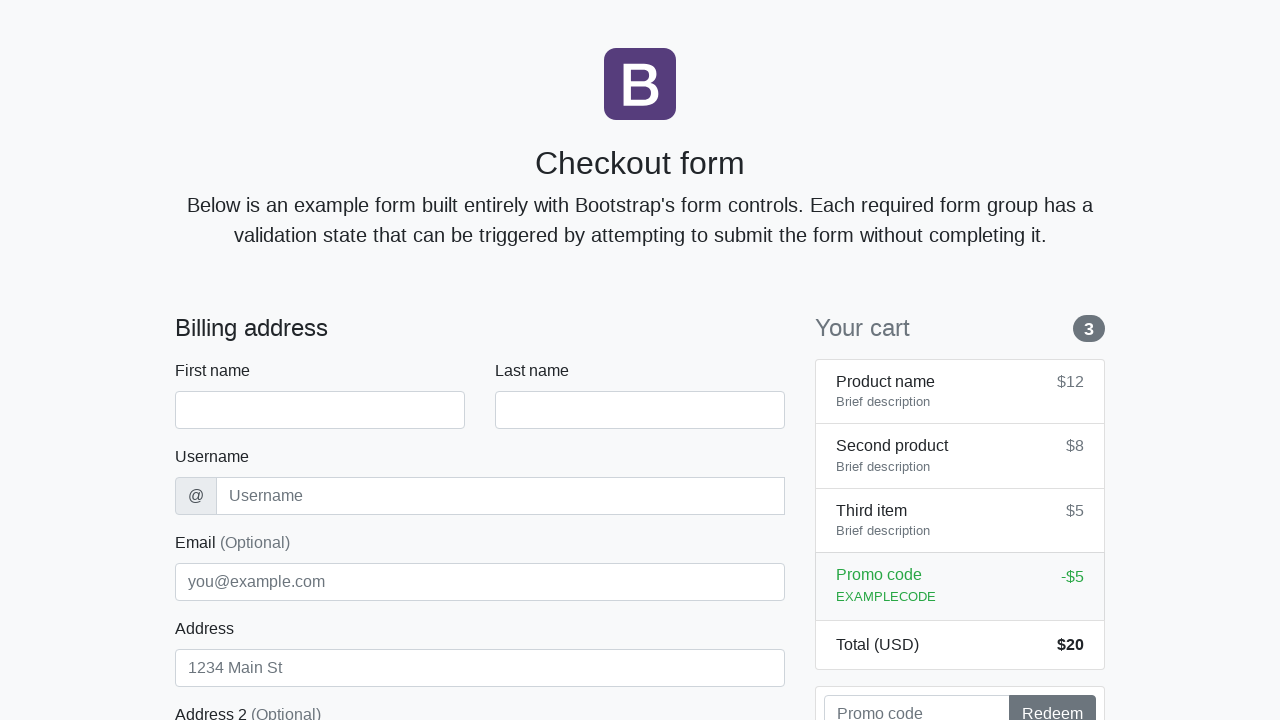